Tests different types of button clicks including single click, right click, and double click on a demo page

Starting URL: https://demoqa.com/buttons

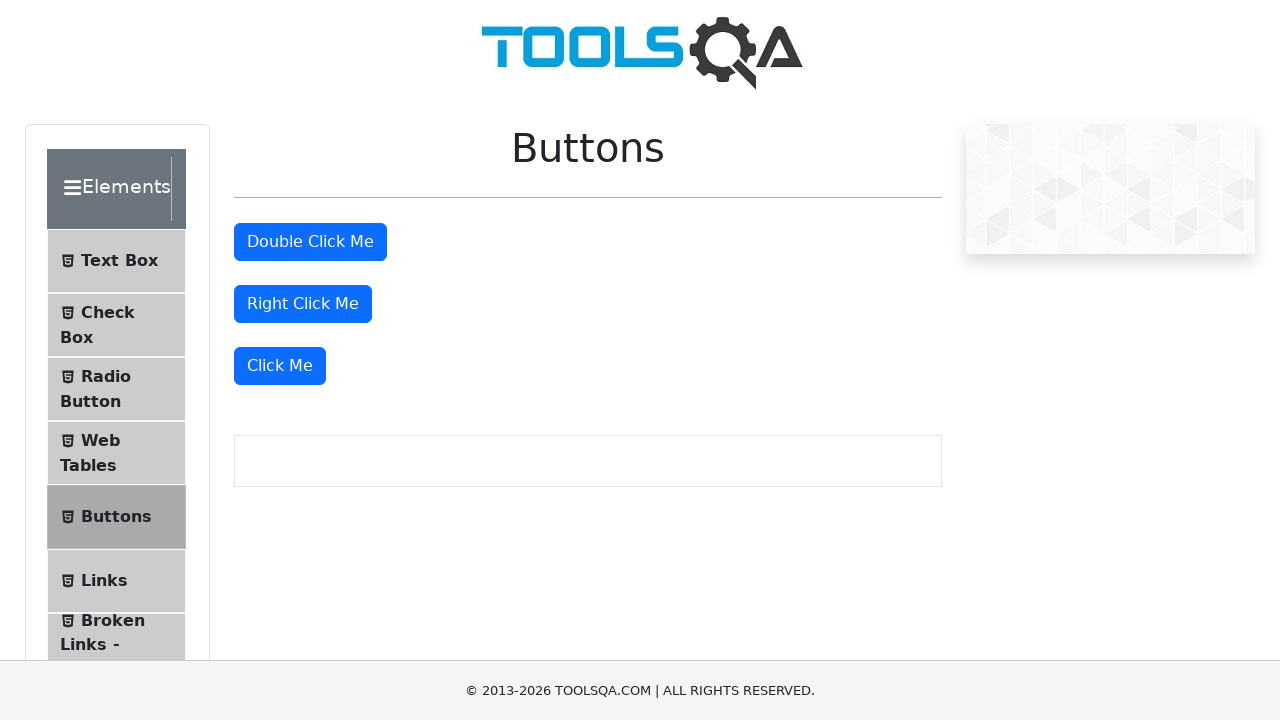

Single clicked 'Click Me' button at (280, 366) on xpath=//button[text()='Click Me']
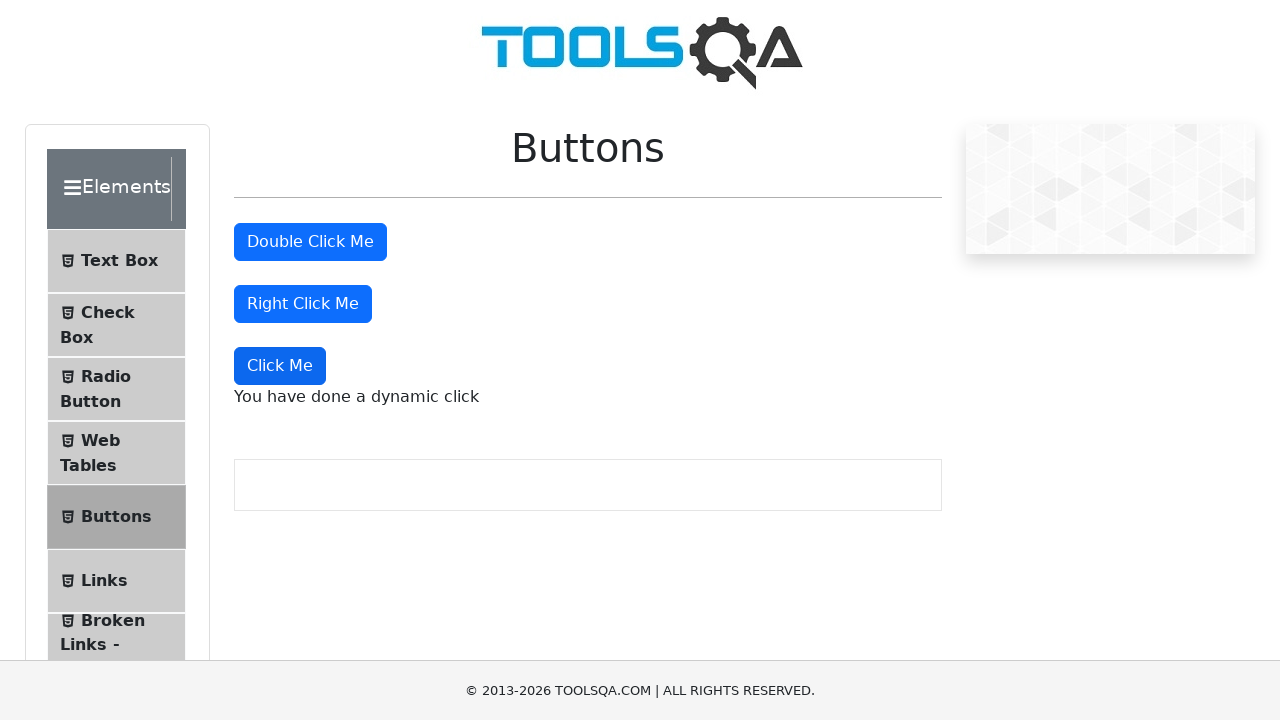

Right clicked 'Right Click Me' button at (303, 304) on //button[text()='Right Click Me']
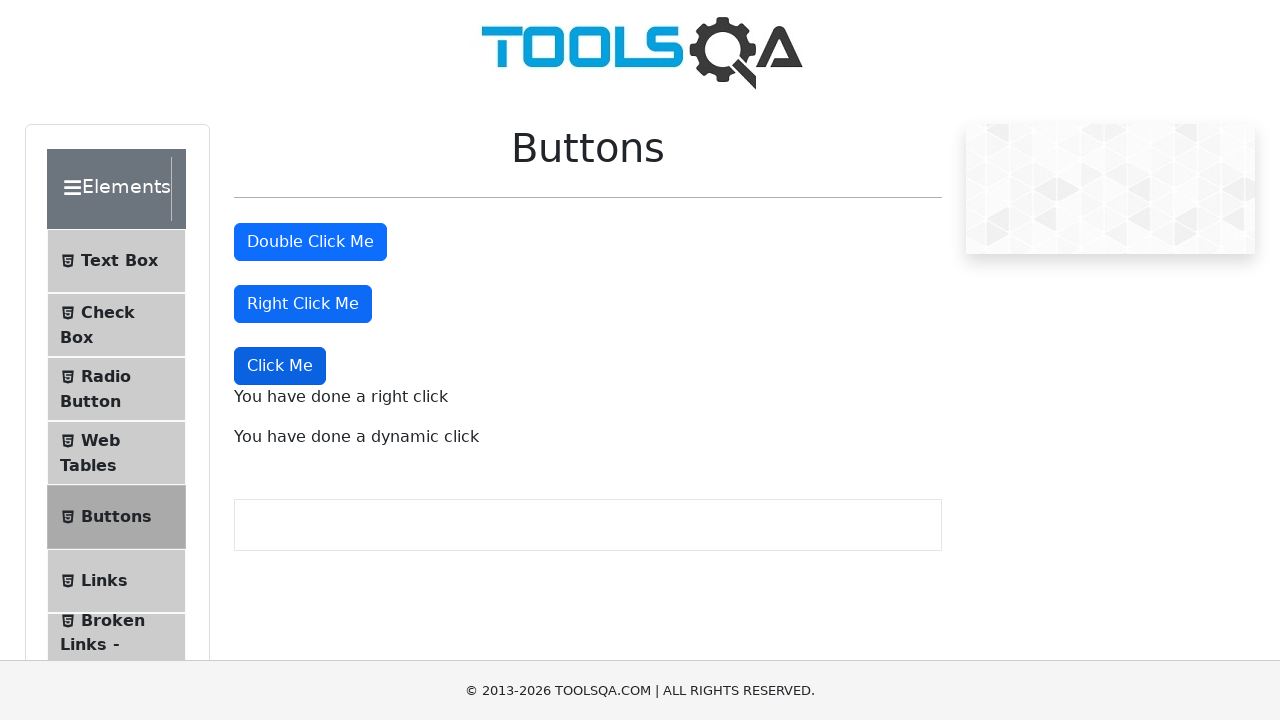

Double clicked 'Double Click Me' button at (310, 242) on xpath=//button[text()='Double Click Me']
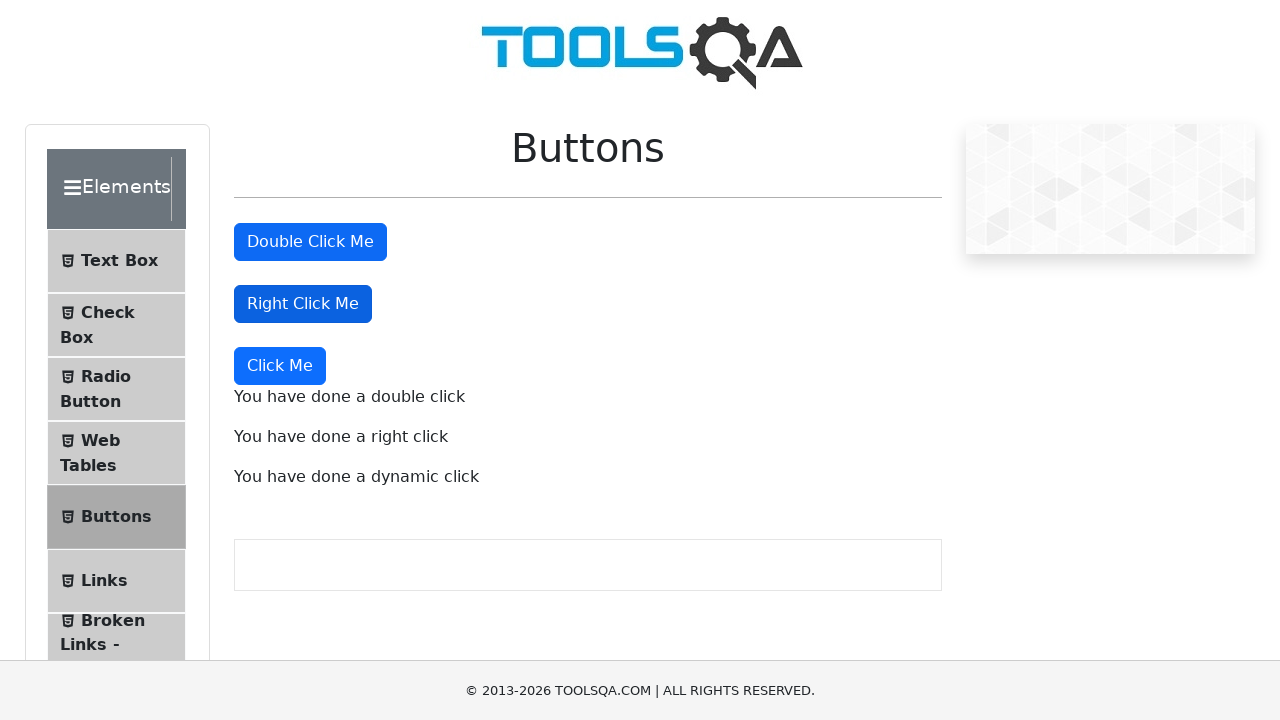

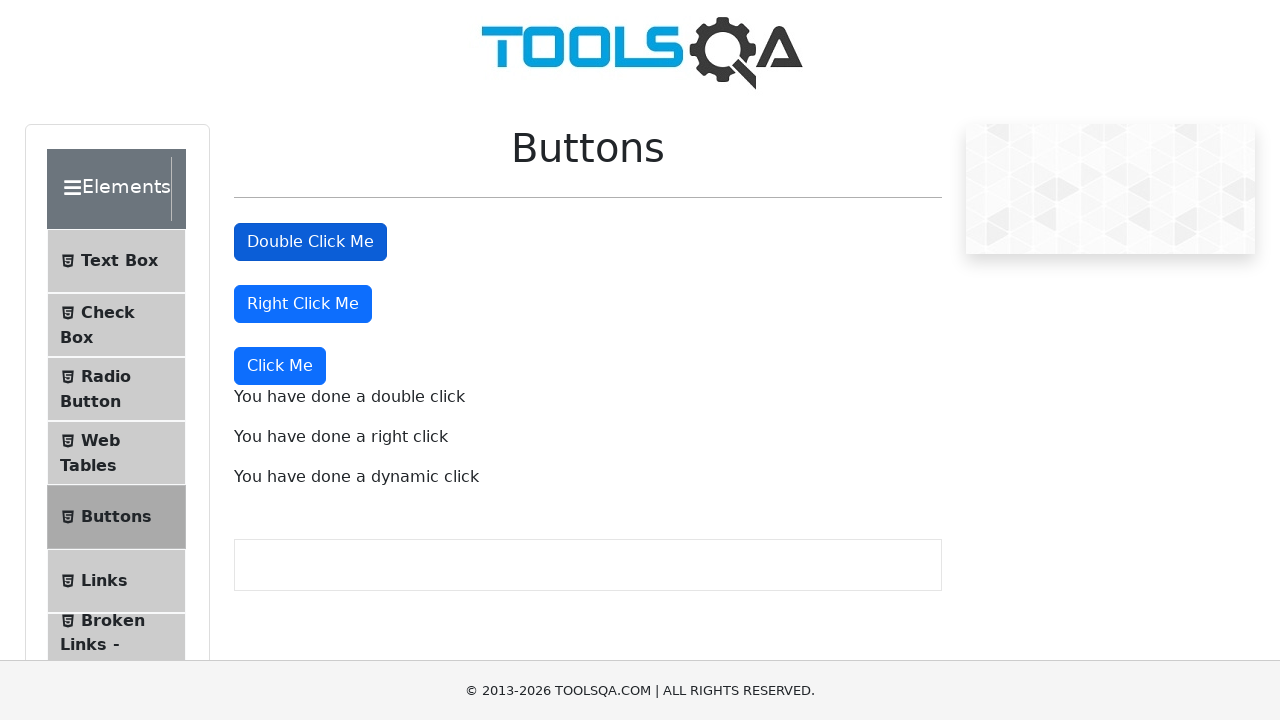